Tests alert functionality by first clearing and filling the input field with custom text, then triggering the alert and verifying the text

Starting URL: http://sahitest.com/demo/alertTest.htm

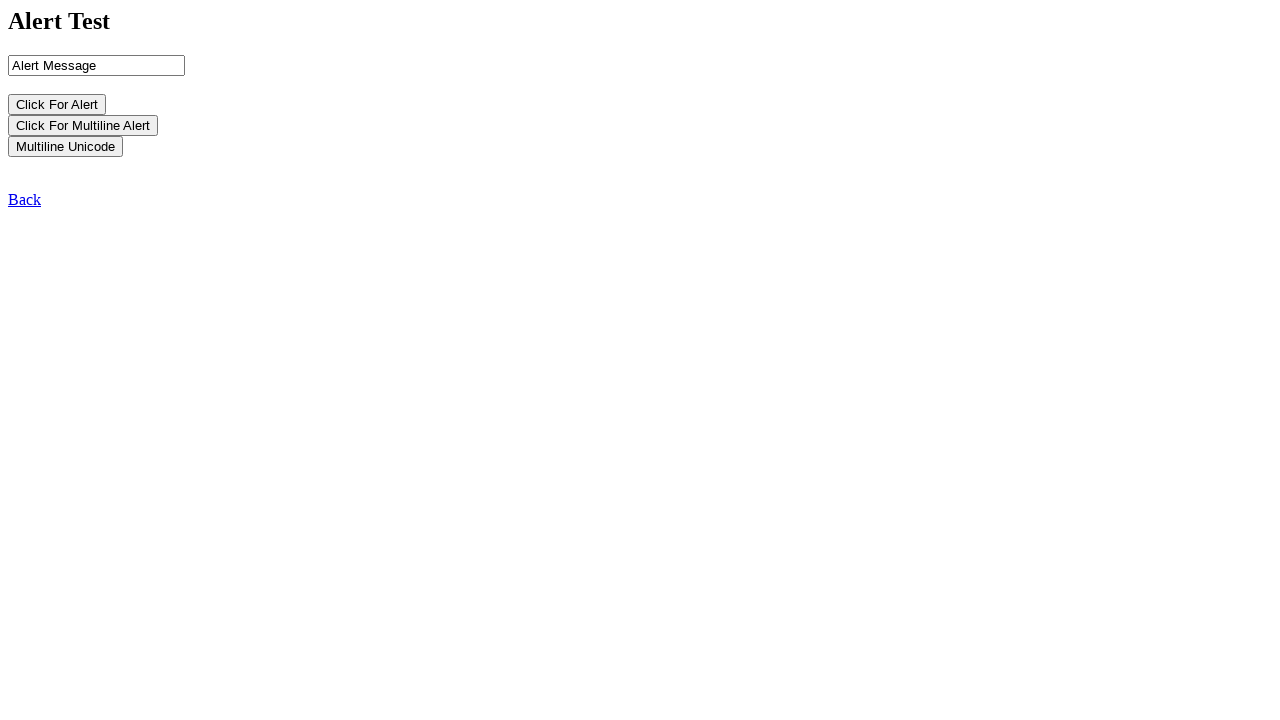

Cleared input field t1 on input[name='t1']
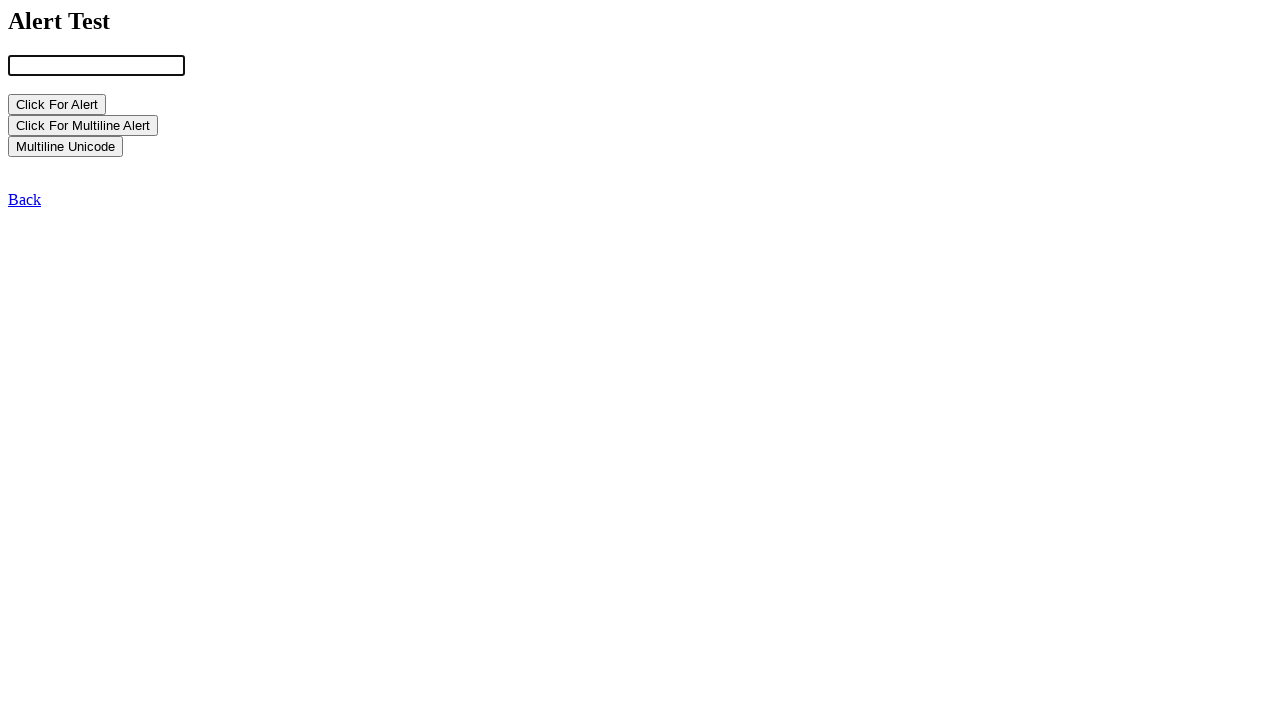

Filled input field with '林test' on input[name='t1']
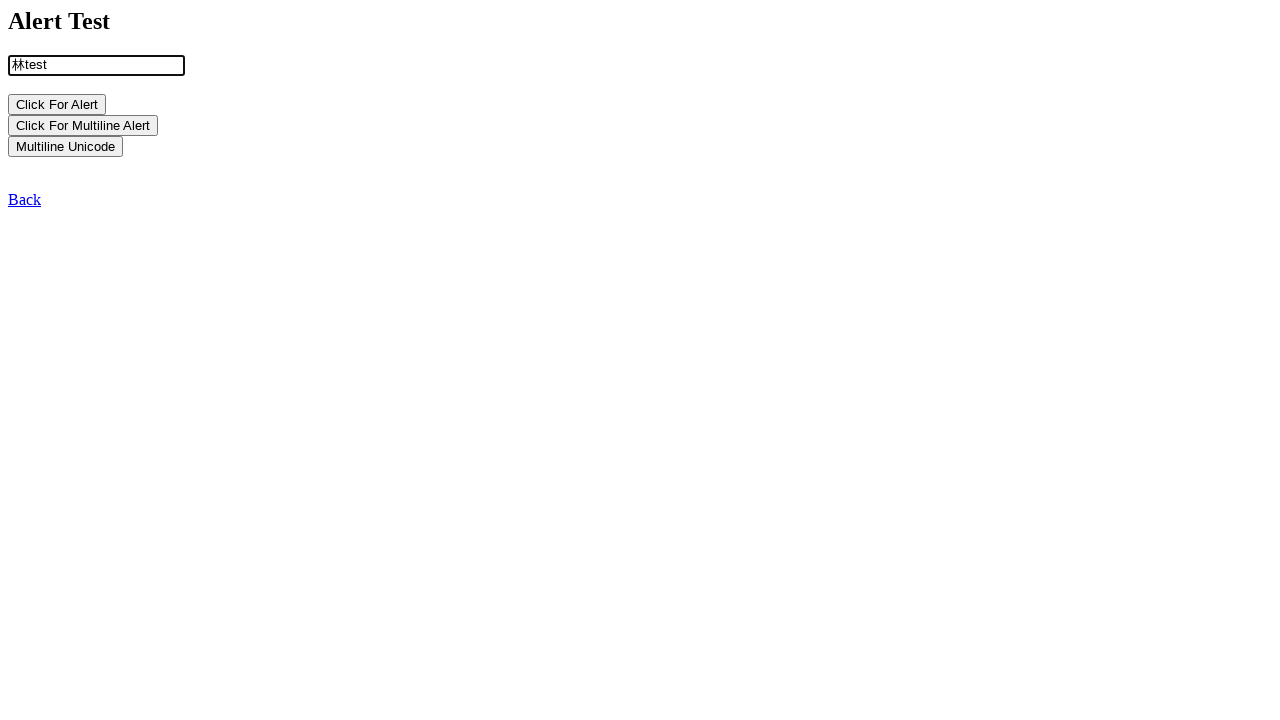

Clicked button b1 to trigger alert at (57, 104) on input[name='b1']
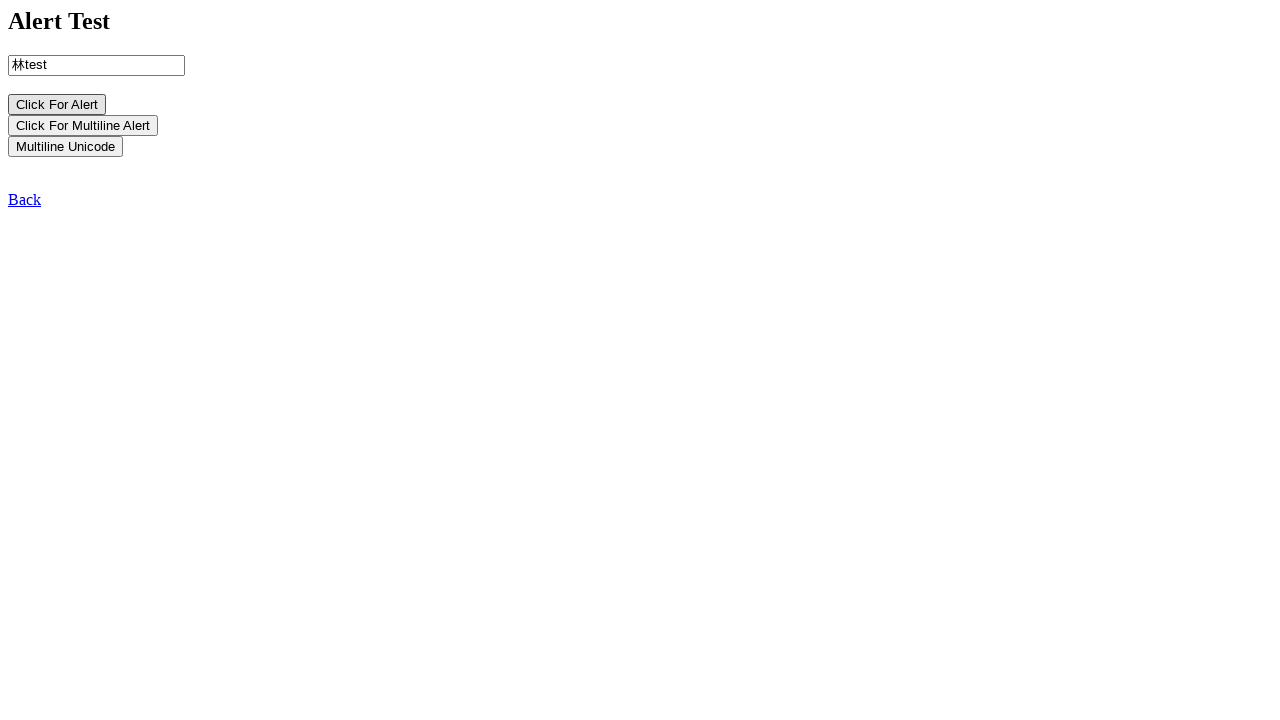

Alert dialog accepted
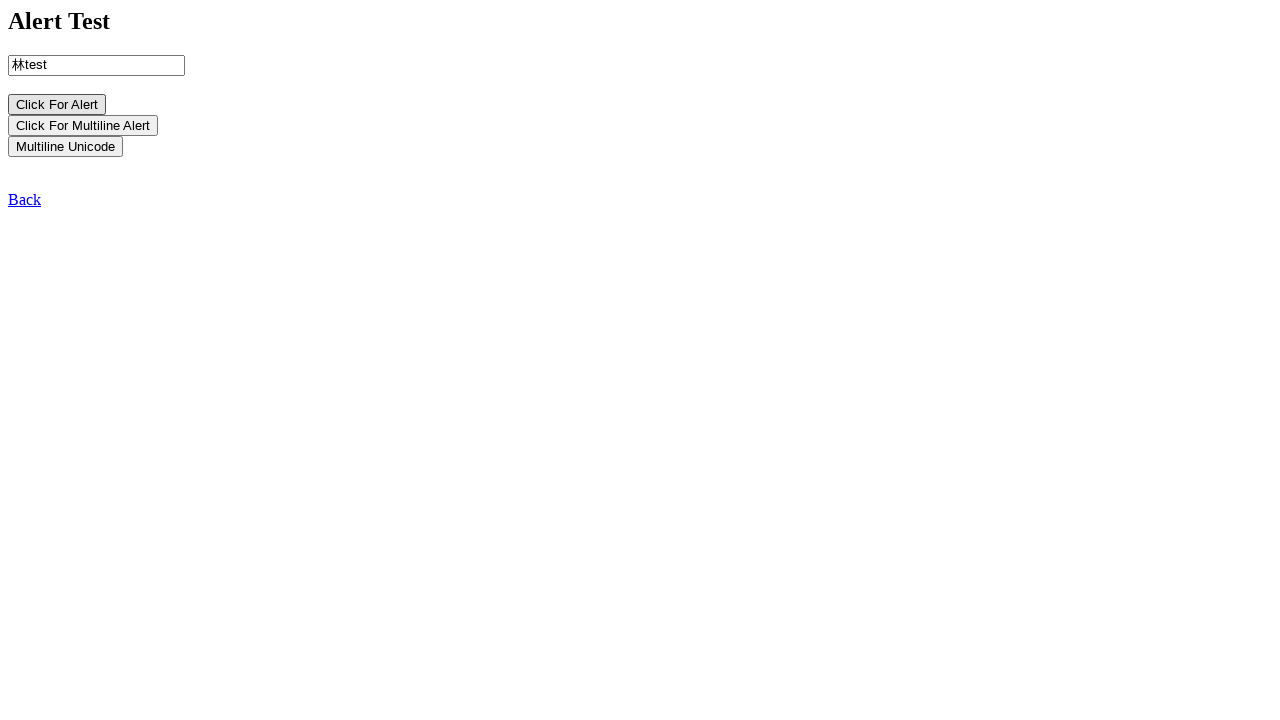

Cleared input field t1 for second test on input[name='t1']
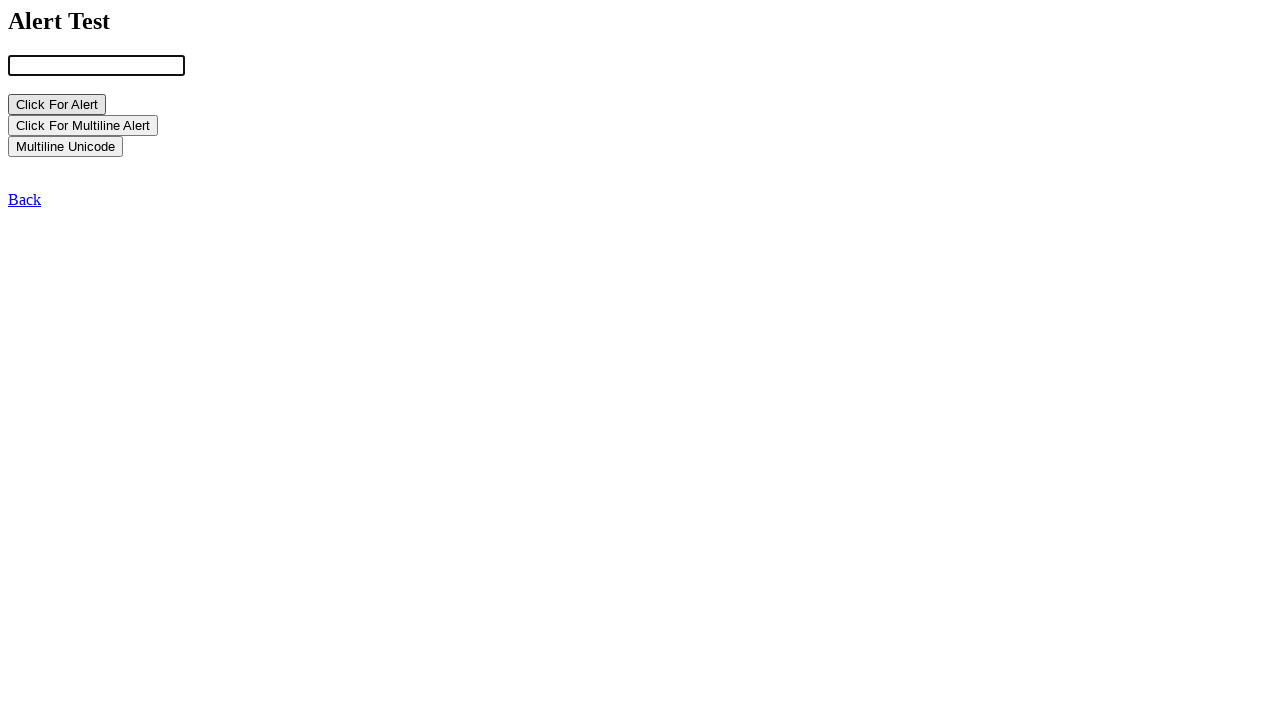

Filled input field with '23235速度放缓的' on input[name='t1']
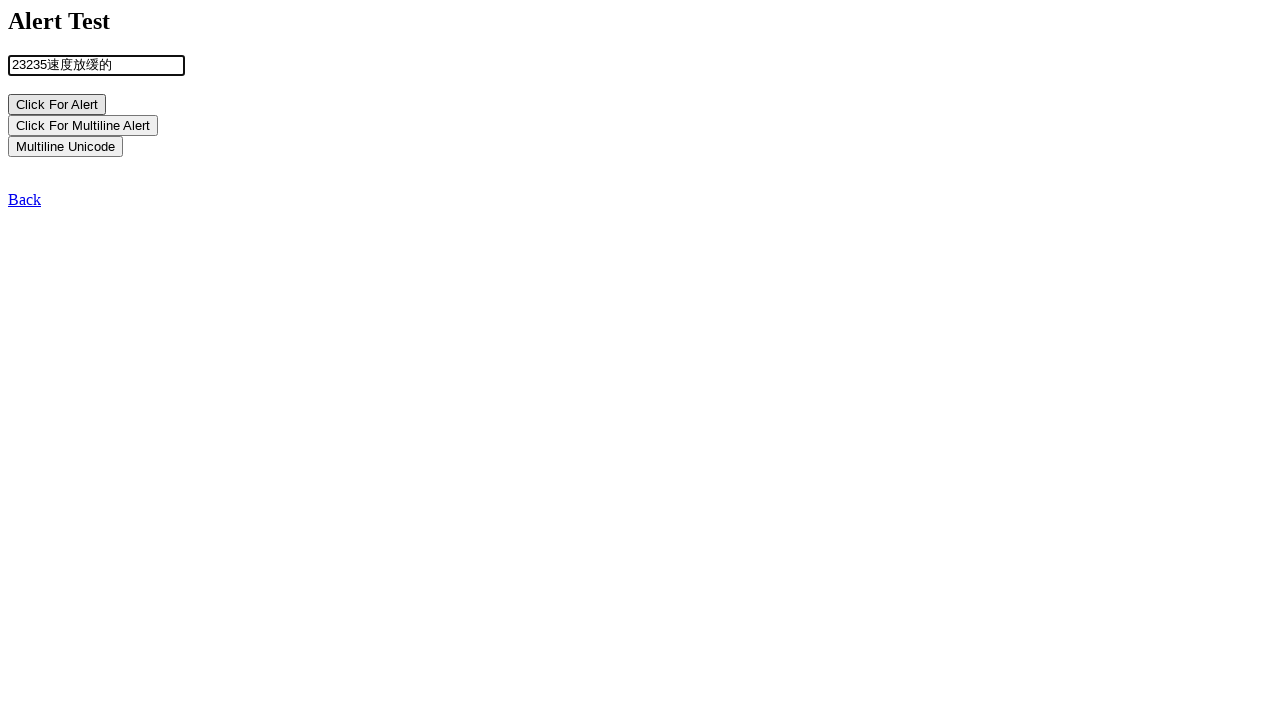

Clicked button b1 to trigger second alert at (57, 104) on input[name='b1']
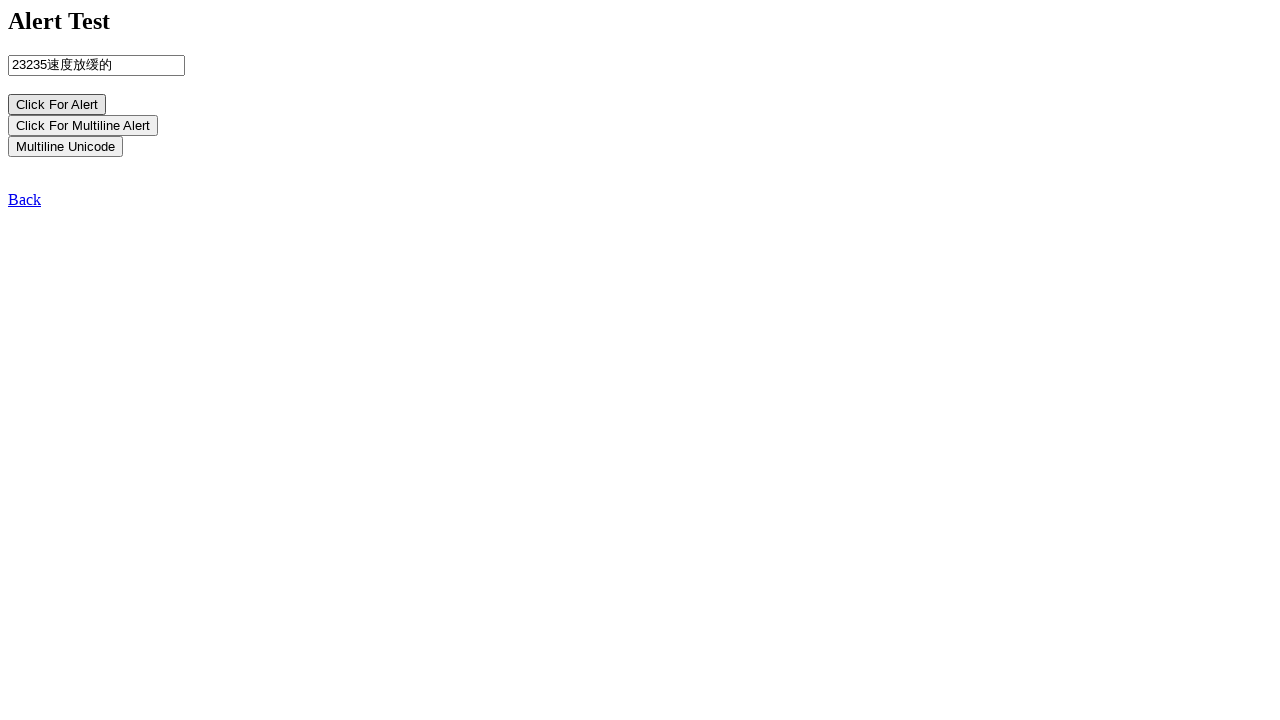

Second alert dialog accepted
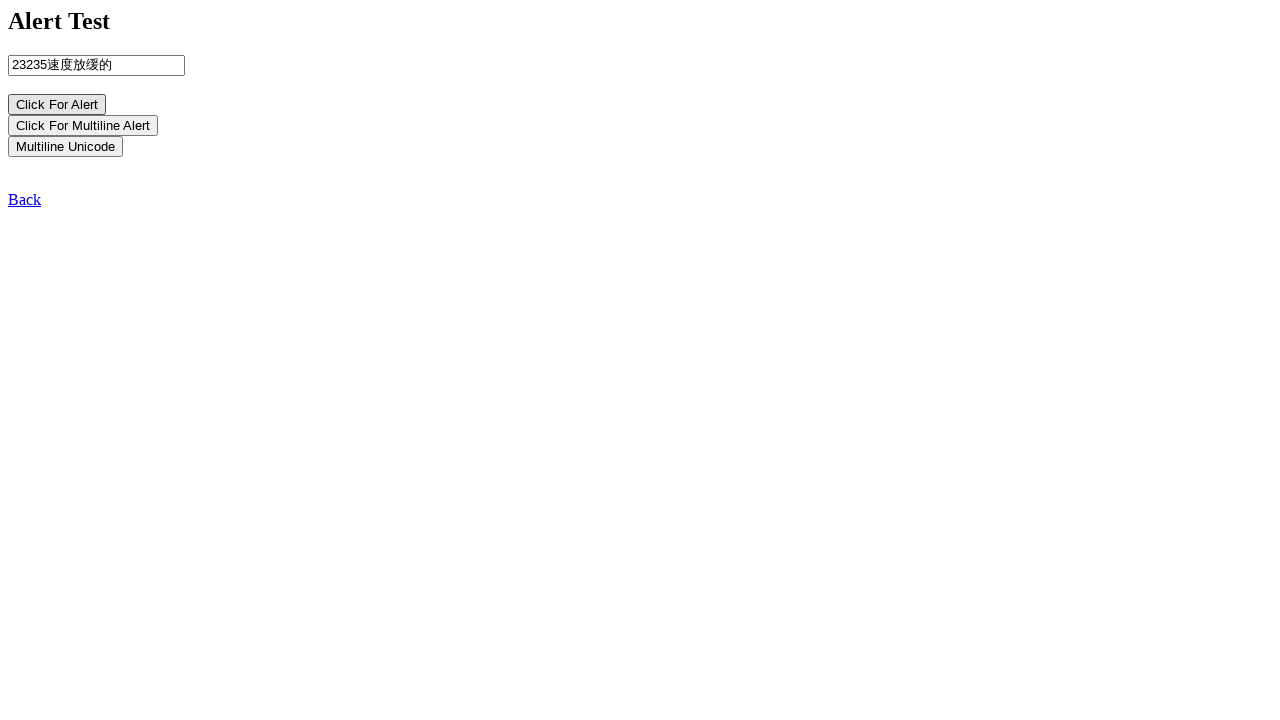

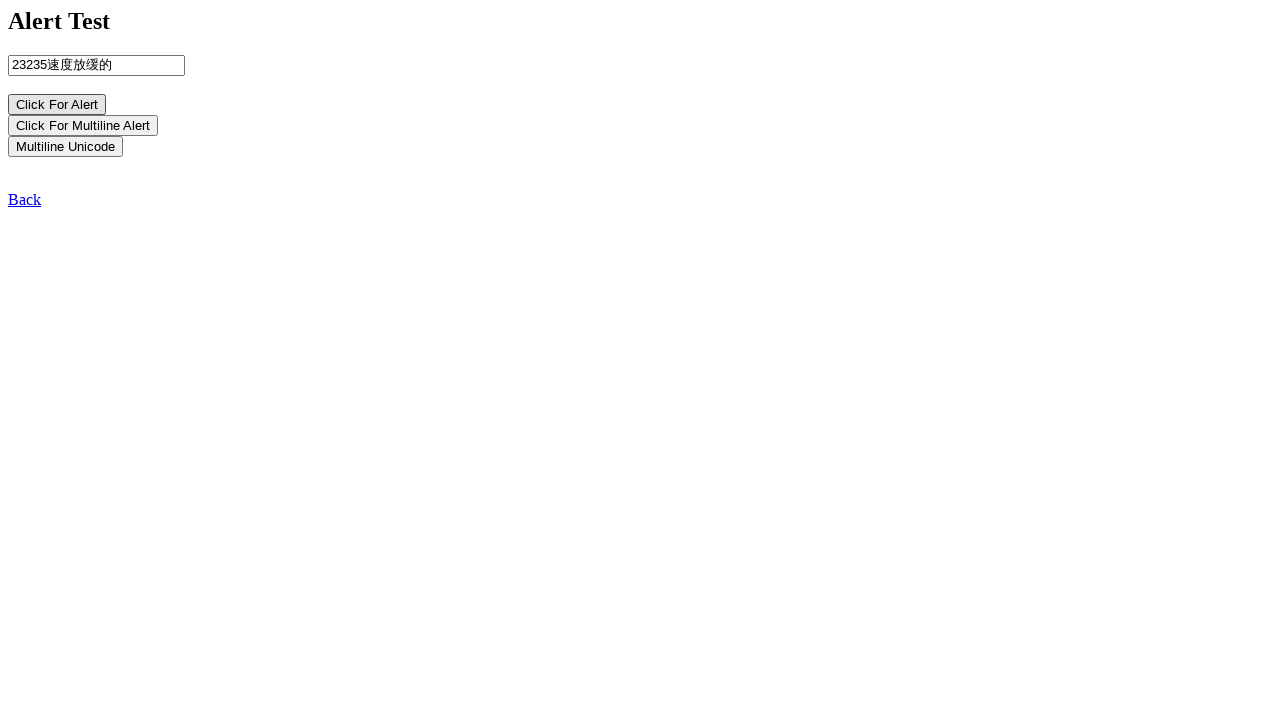